Tests iframe and alert handling on W3Schools by switching to an iframe, clicking a "Try it" button that triggers a JavaScript prompt alert, accepting the alert, and verifying the confirmation message.

Starting URL: https://www.w3schools.com/js/tryit.asp?filename=tryjs_prompt

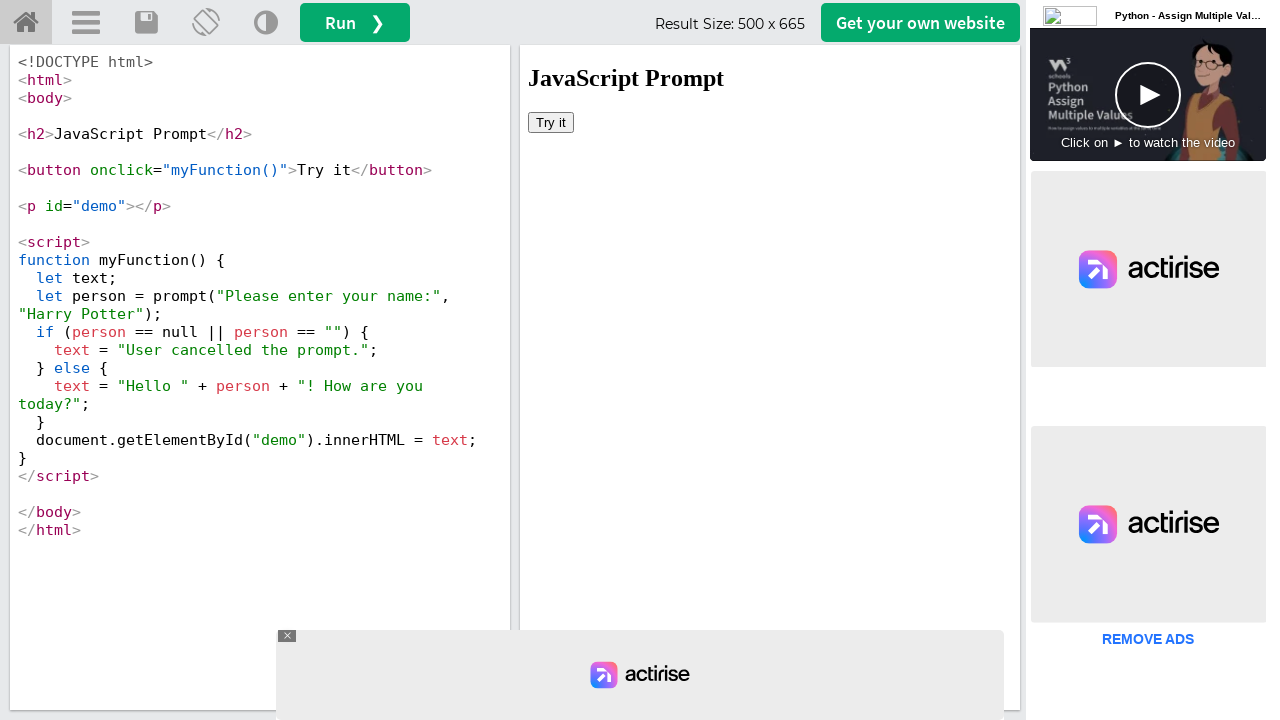

Located iframe with ID 'iframeResult'
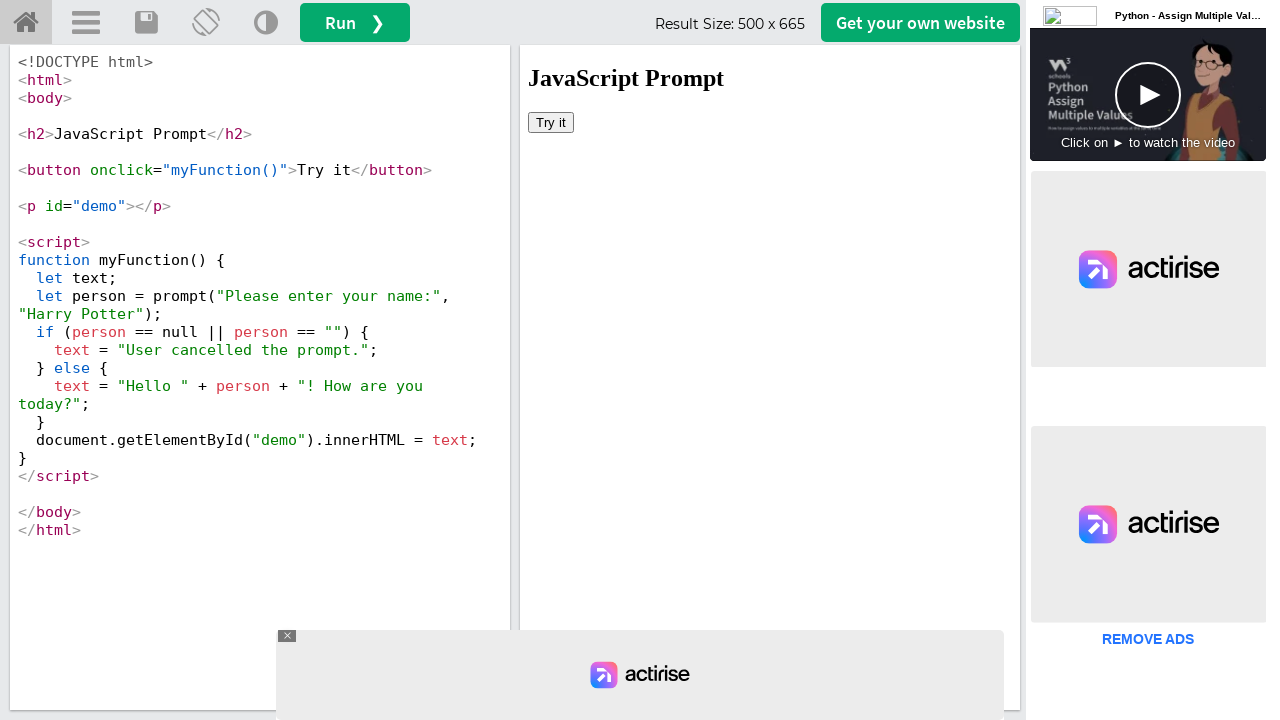

Clicked 'Try it' button in iframe at (551, 122) on #iframeResult >> internal:control=enter-frame >> xpath=//button[text()='Try it']
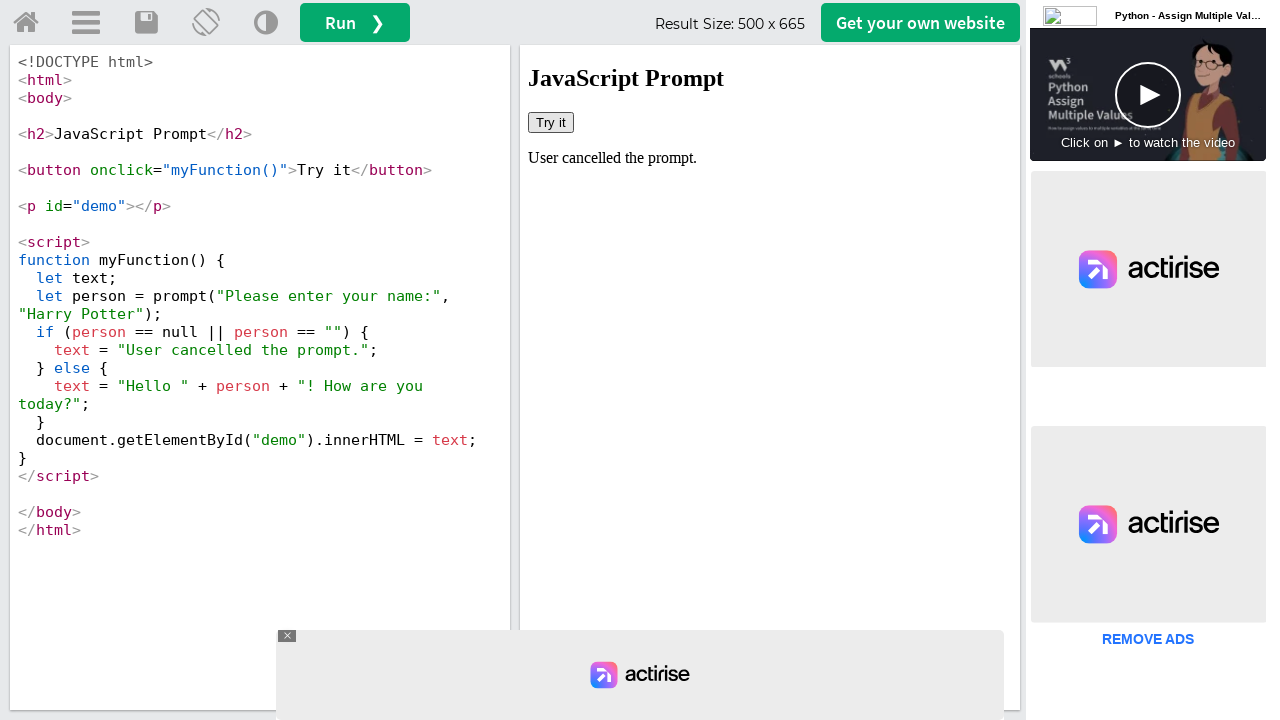

Set up dialog handler to accept alerts
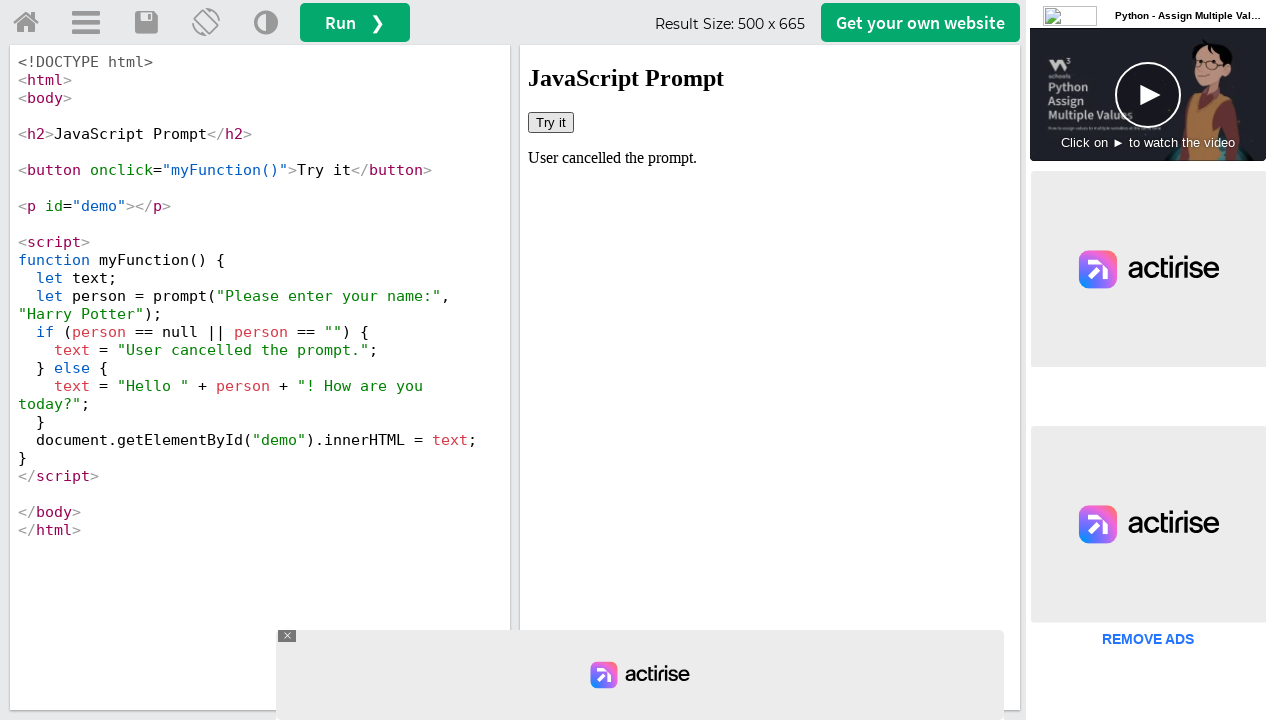

Clicked 'Try it' button again to trigger prompt alert at (551, 122) on #iframeResult >> internal:control=enter-frame >> xpath=//button[text()='Try it']
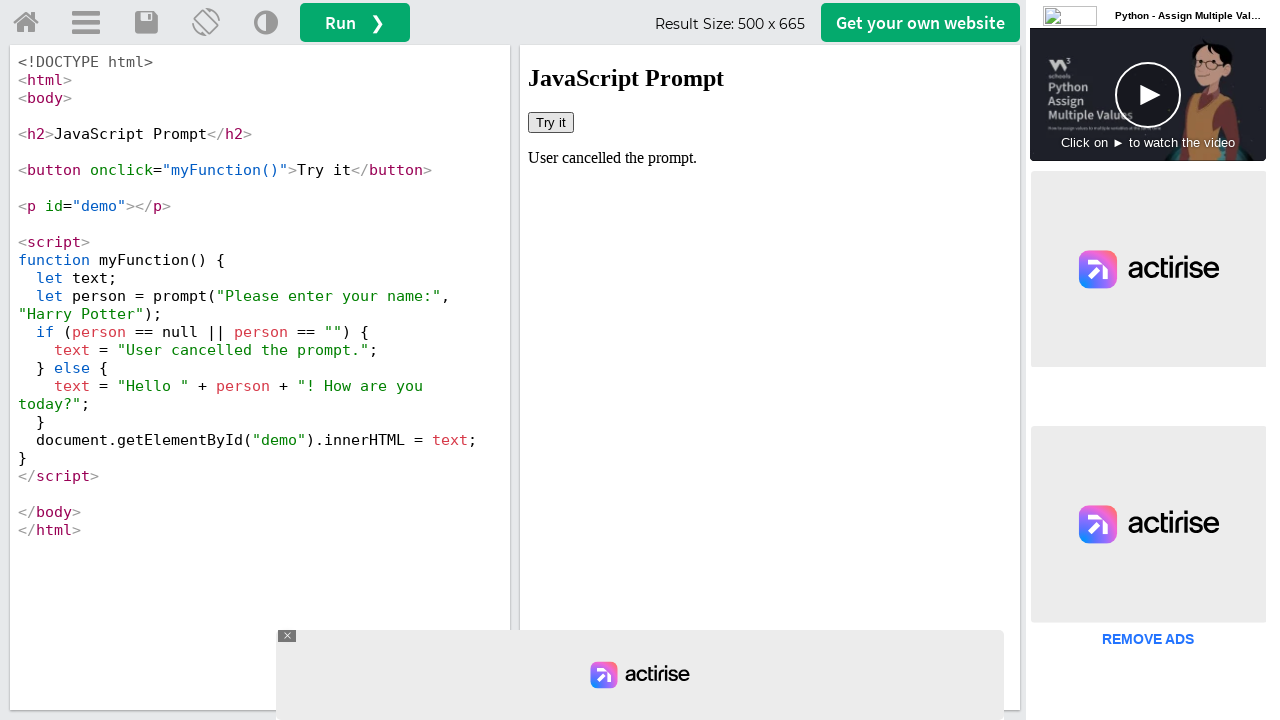

Confirmation message element appeared in iframe
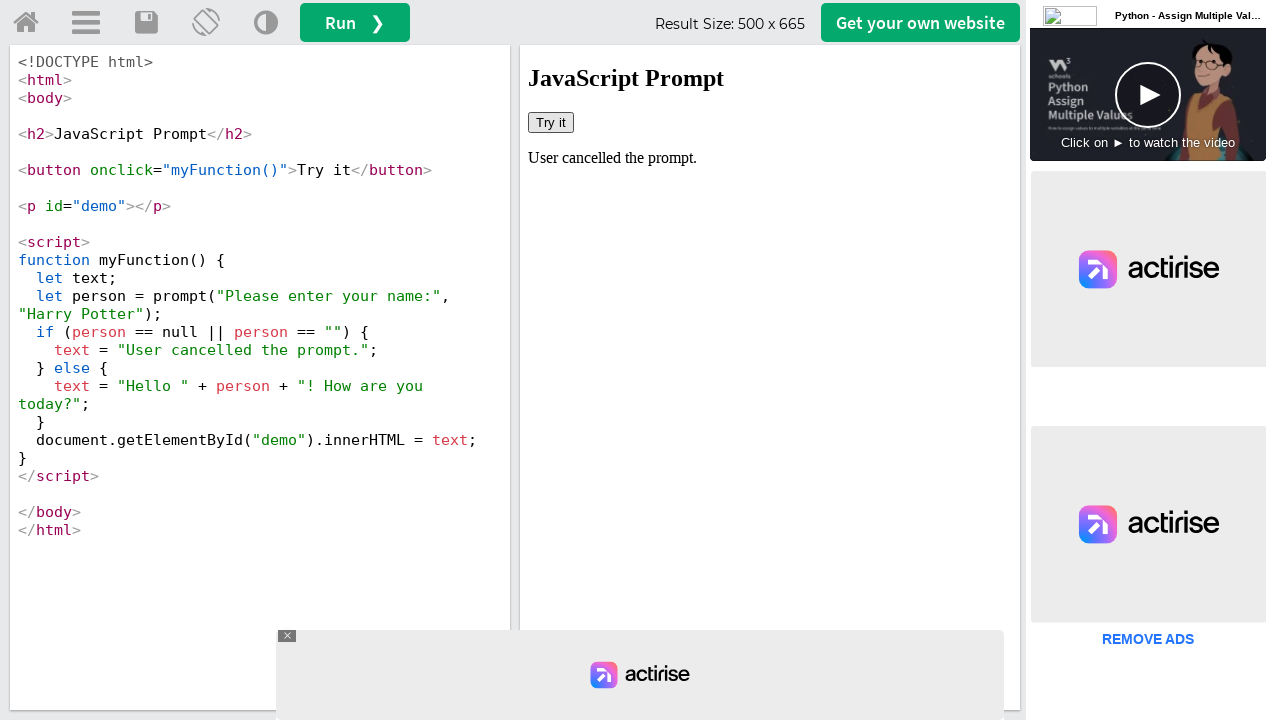

Retrieved confirmation message text: 'User cancelled the prompt.'
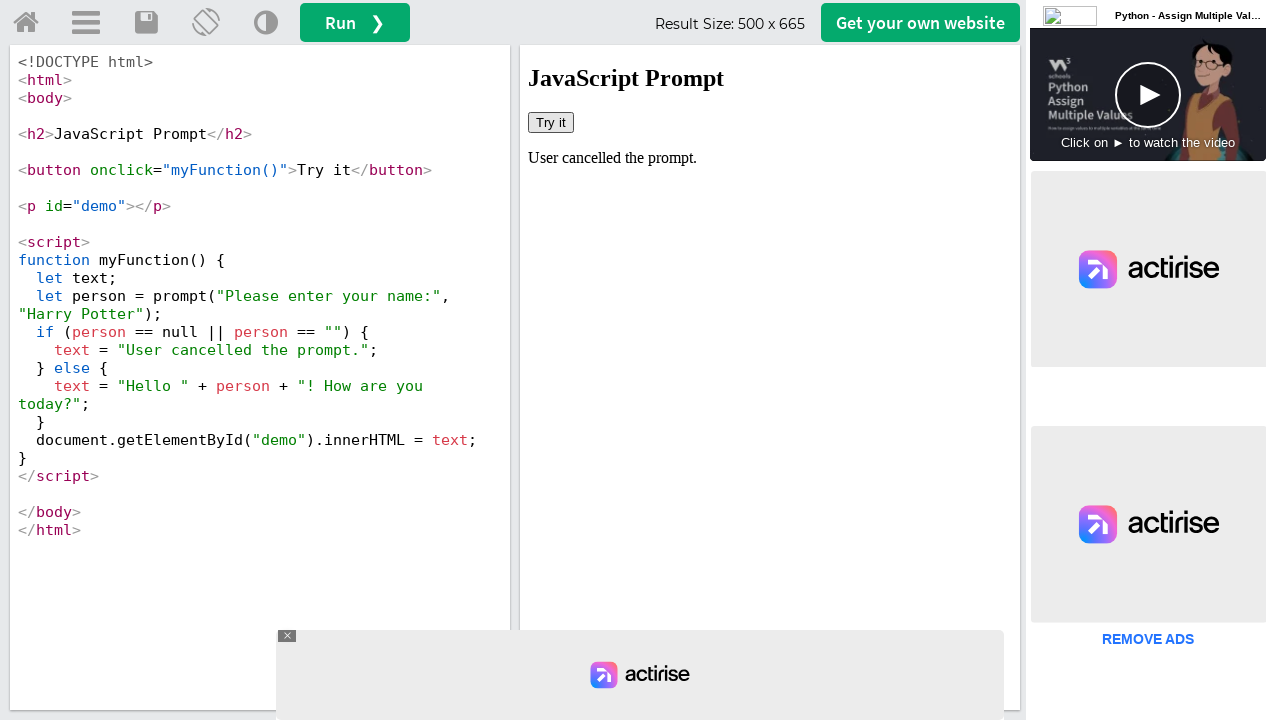

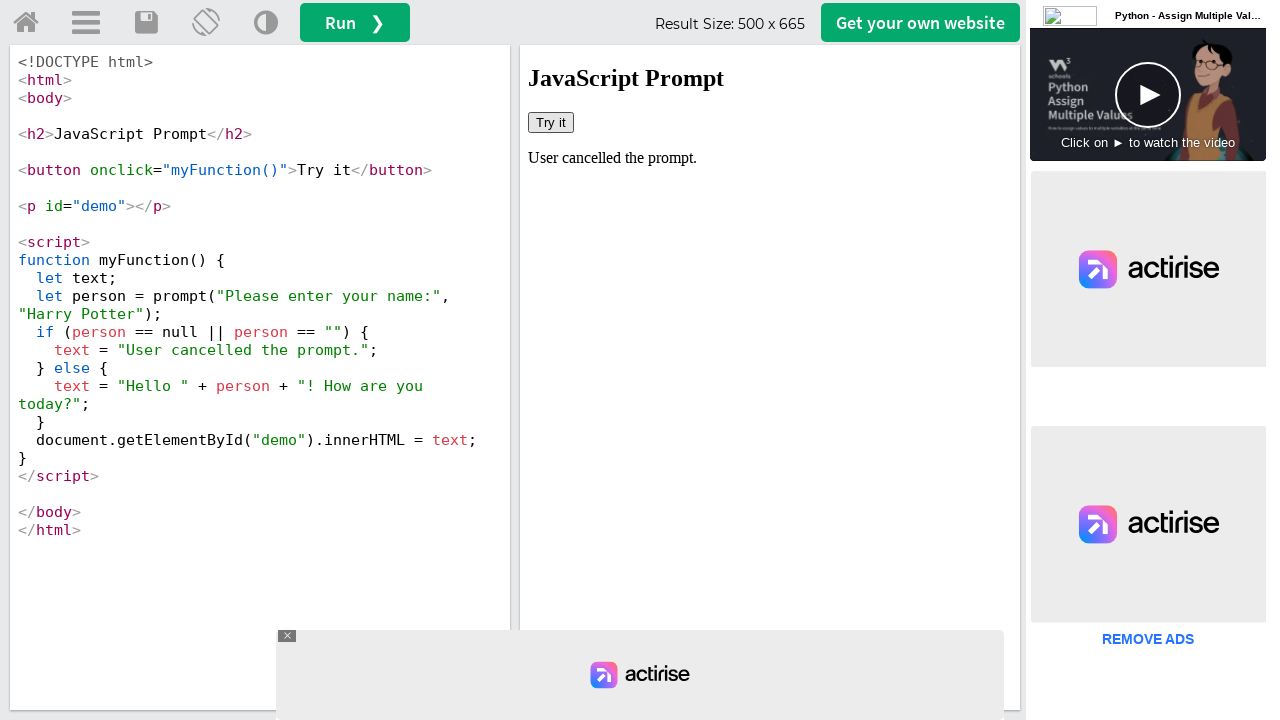